Tests the registration of a pet donation point by filling out a form with name, email, CEP (postal code), address details, selecting pet type, and submitting the form

Starting URL: https://petlov.vercel.app/signup

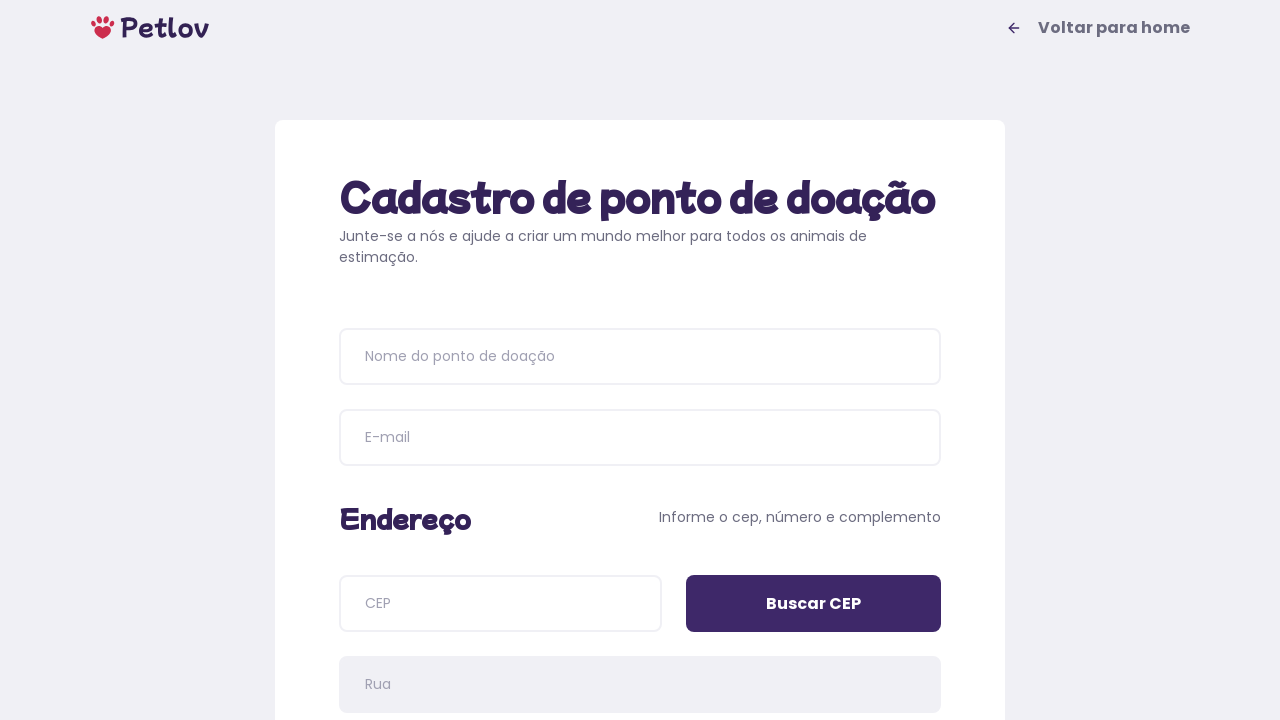

Waited for page heading to load
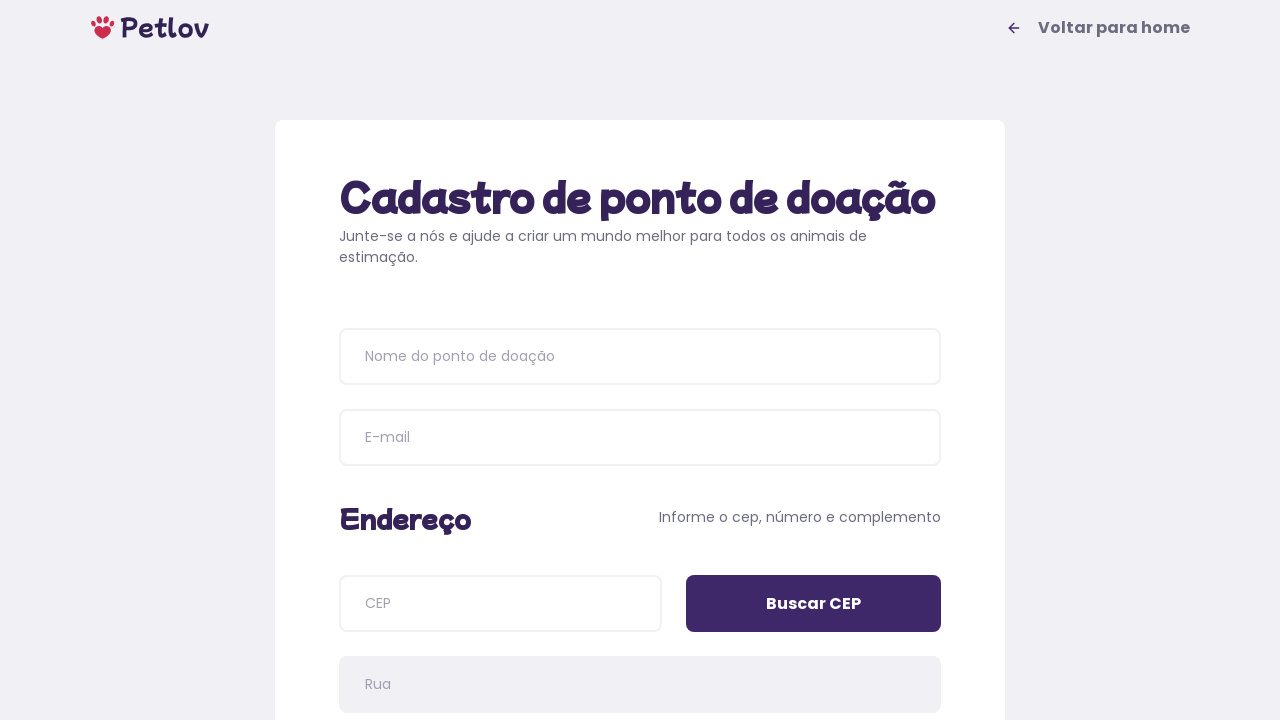

Verified page heading contains 'Cadastro de ponto de doação'
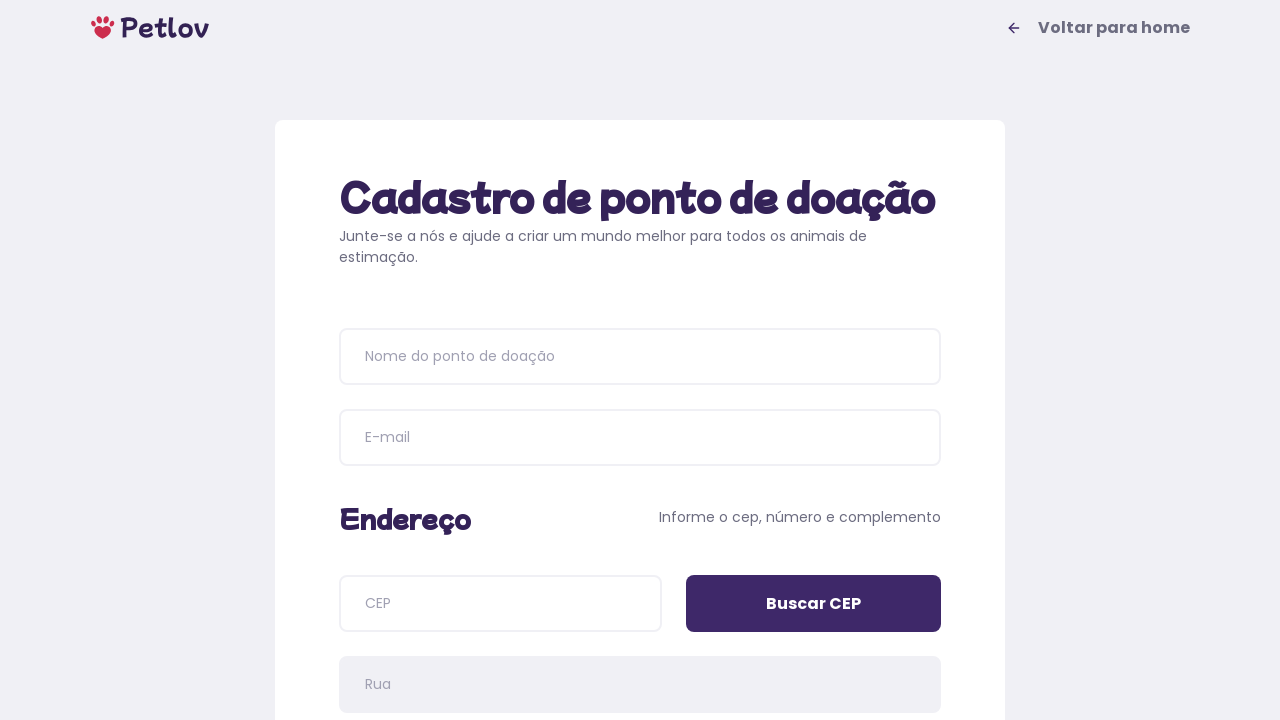

Filled donation point name with 'Estação Pet' on input[placeholder='Nome do ponto de doação']
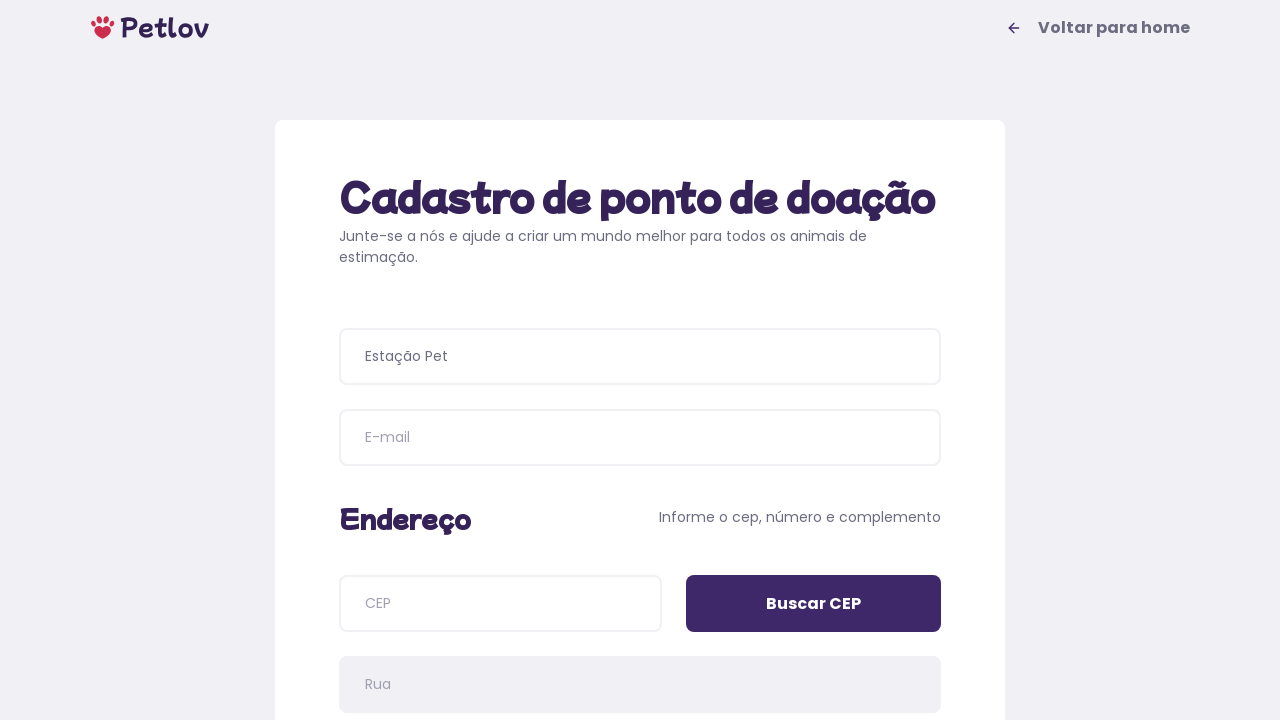

Filled email field with 'estacao@test.com.br' on input[name='email']
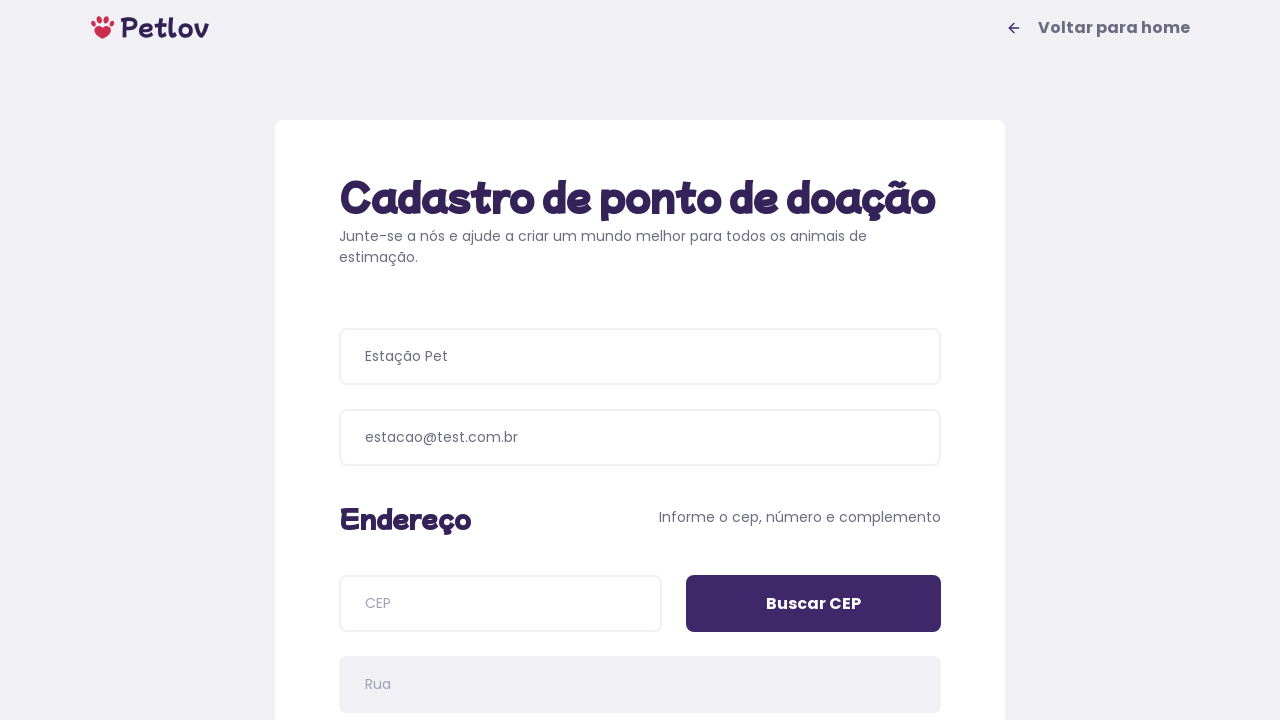

Filled CEP field with '63800000' on input[name='cep']
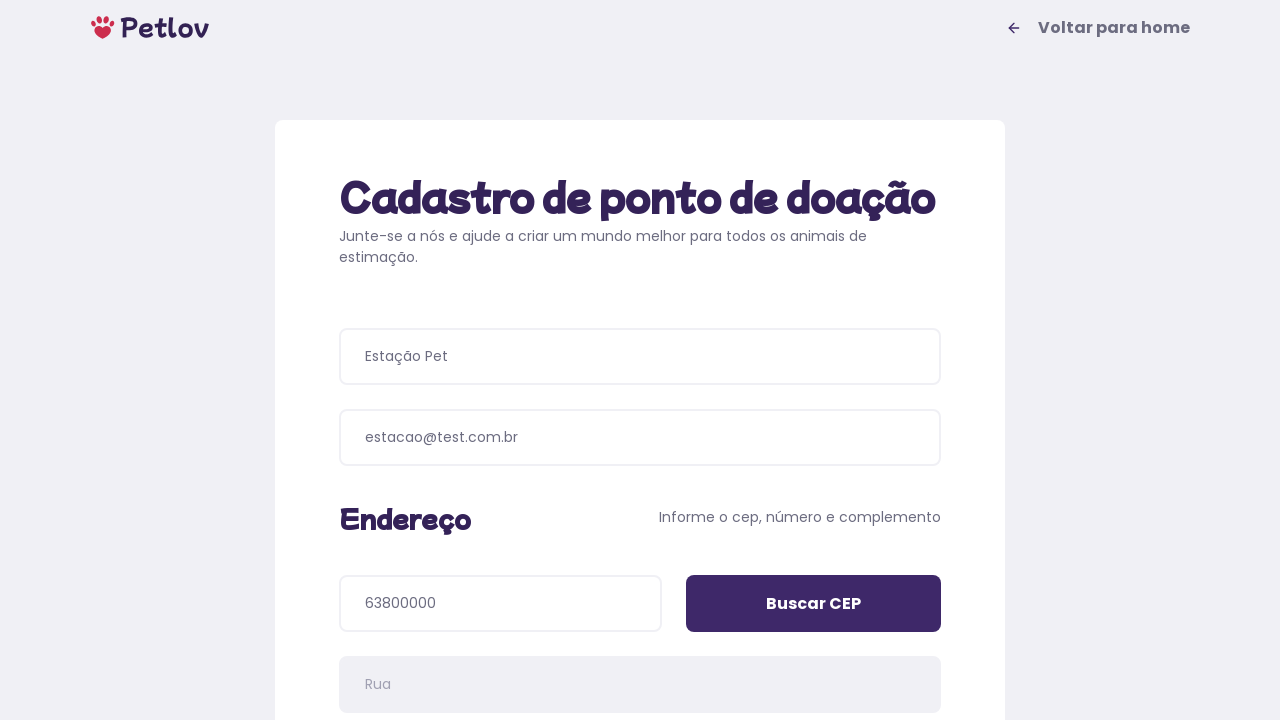

Clicked CEP search button at (814, 604) on input[value='Buscar CEP']
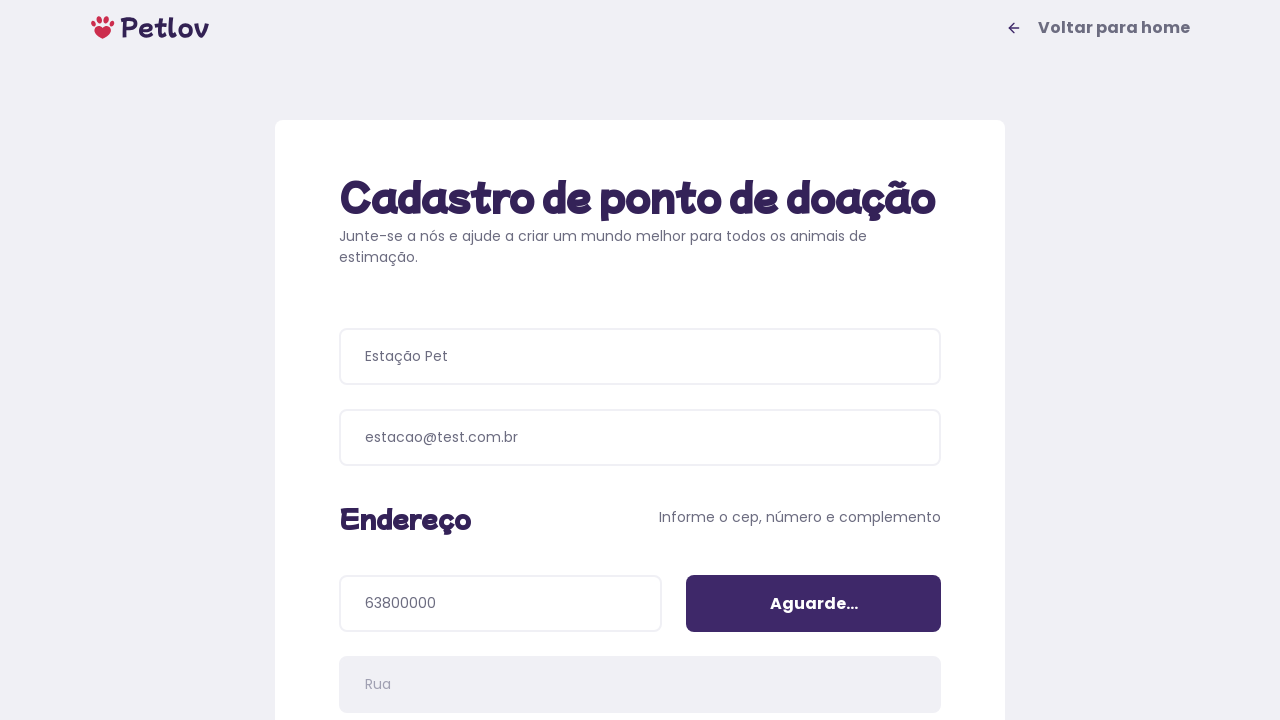

Address number field appeared after CEP search
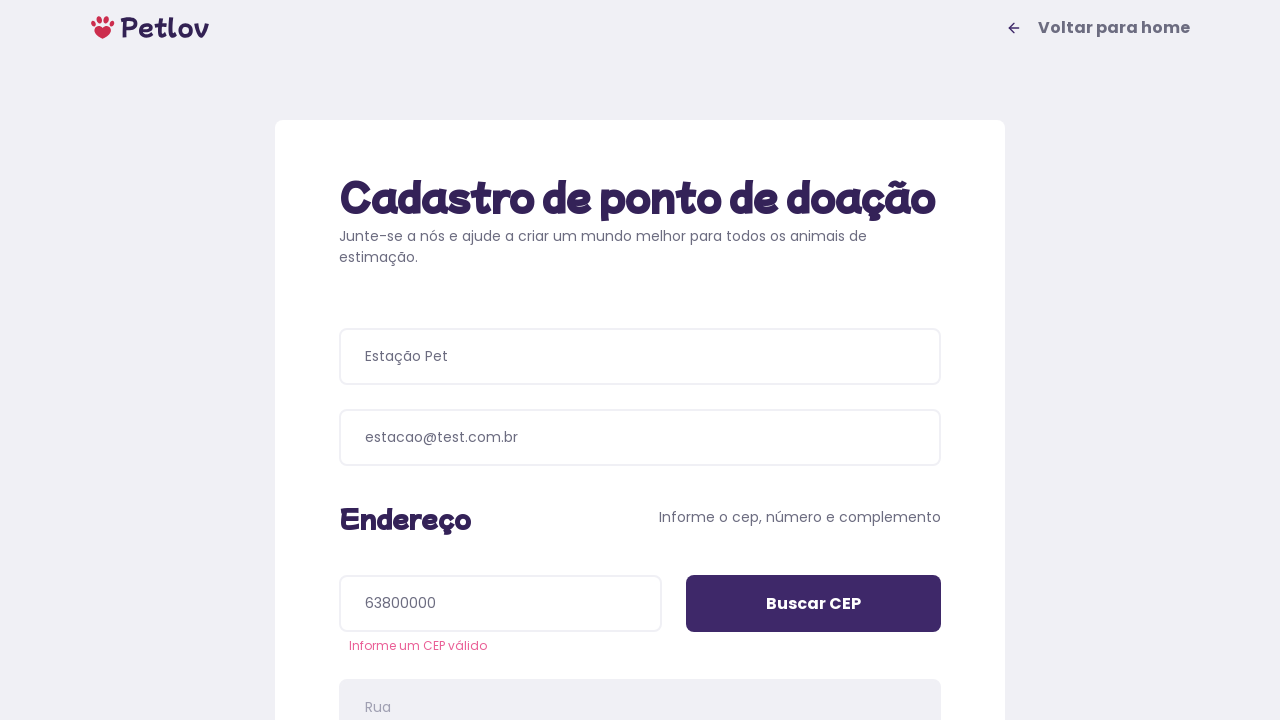

Filled address number with '3520' on input[name='addressNumber']
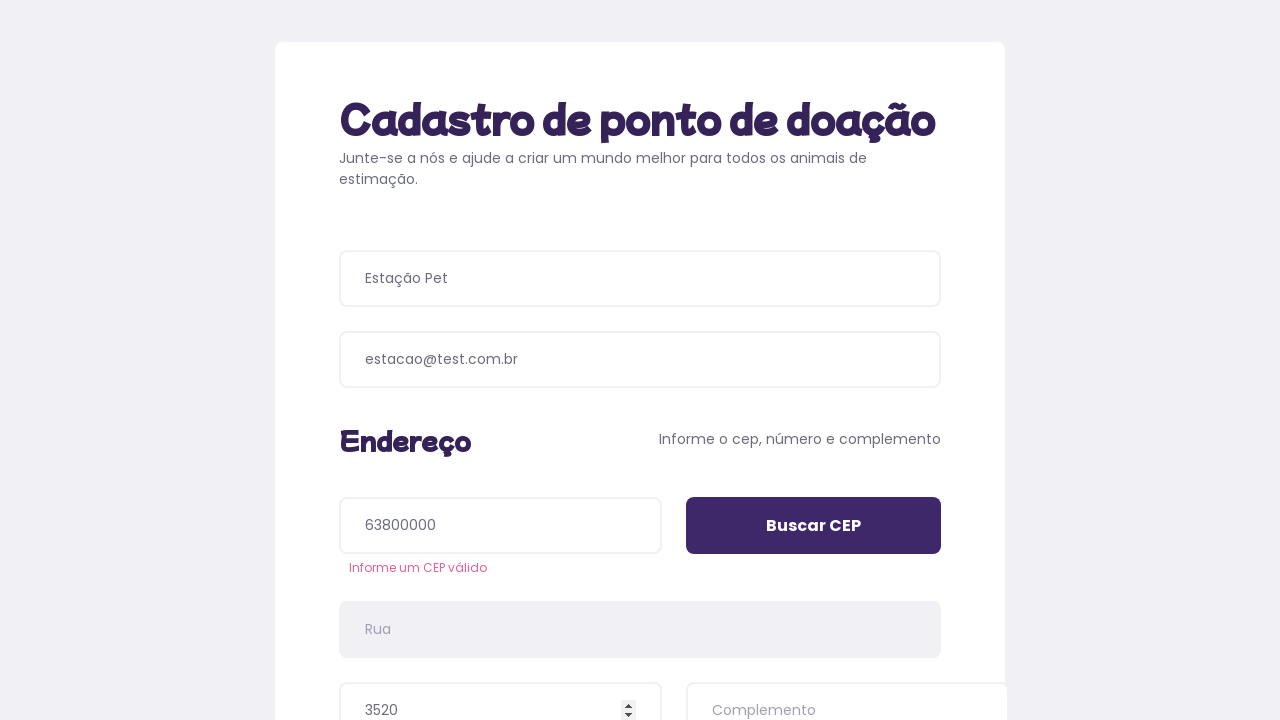

Filled address details with 'casa' on input[name='addressDetails']
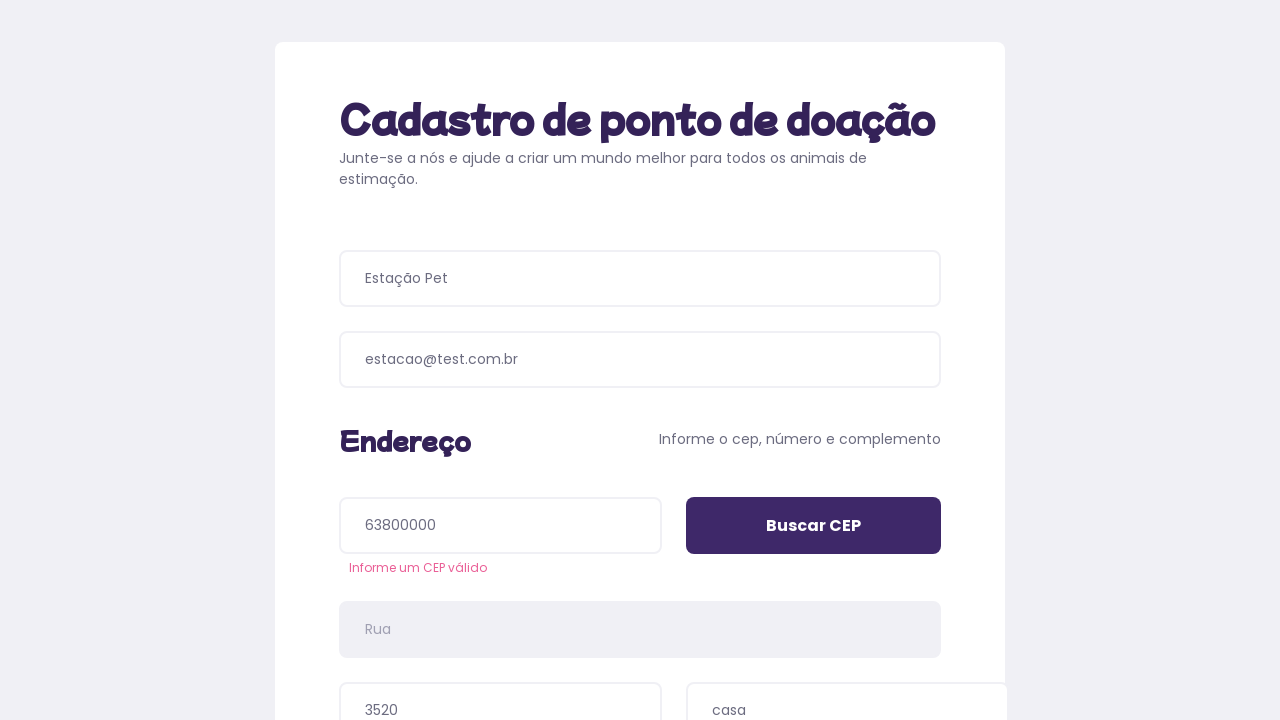

Selected pet type 'Cachorros' (Dogs) at (486, 390) on xpath=//span[text()='Cachorros']/..
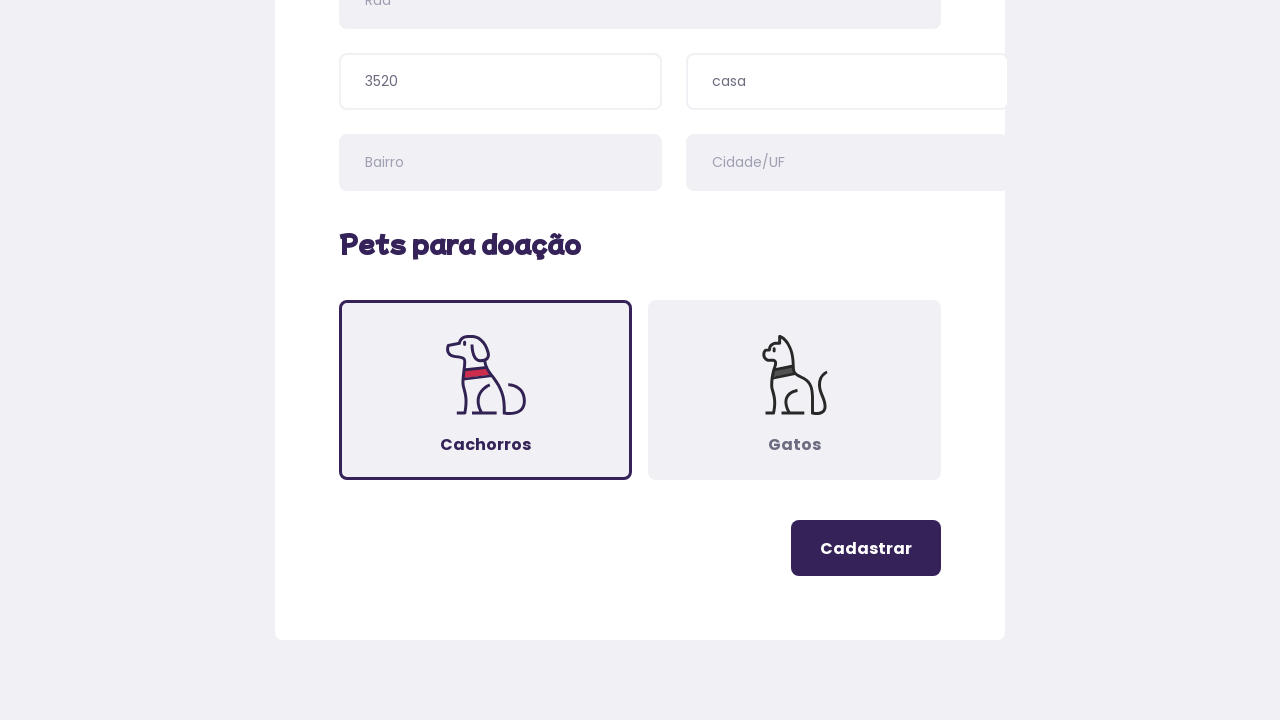

Clicked register button to submit donation point form at (866, 548) on .button-register
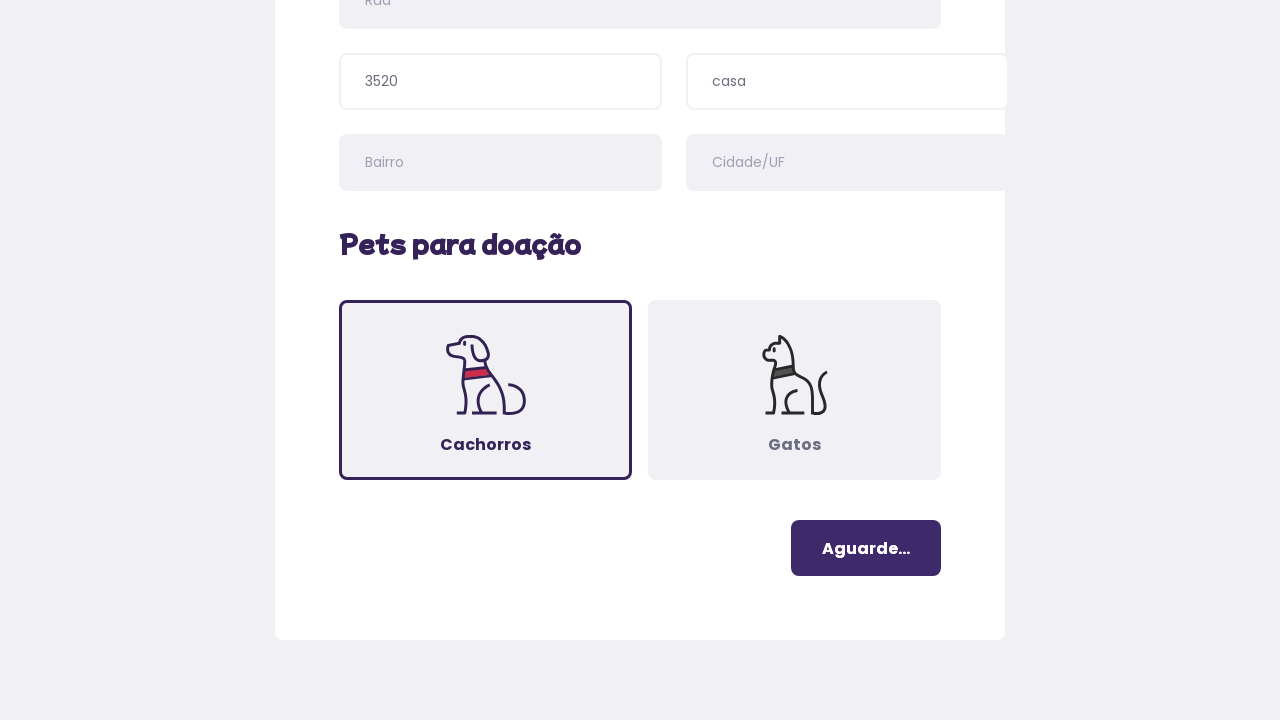

Success message appeared on page
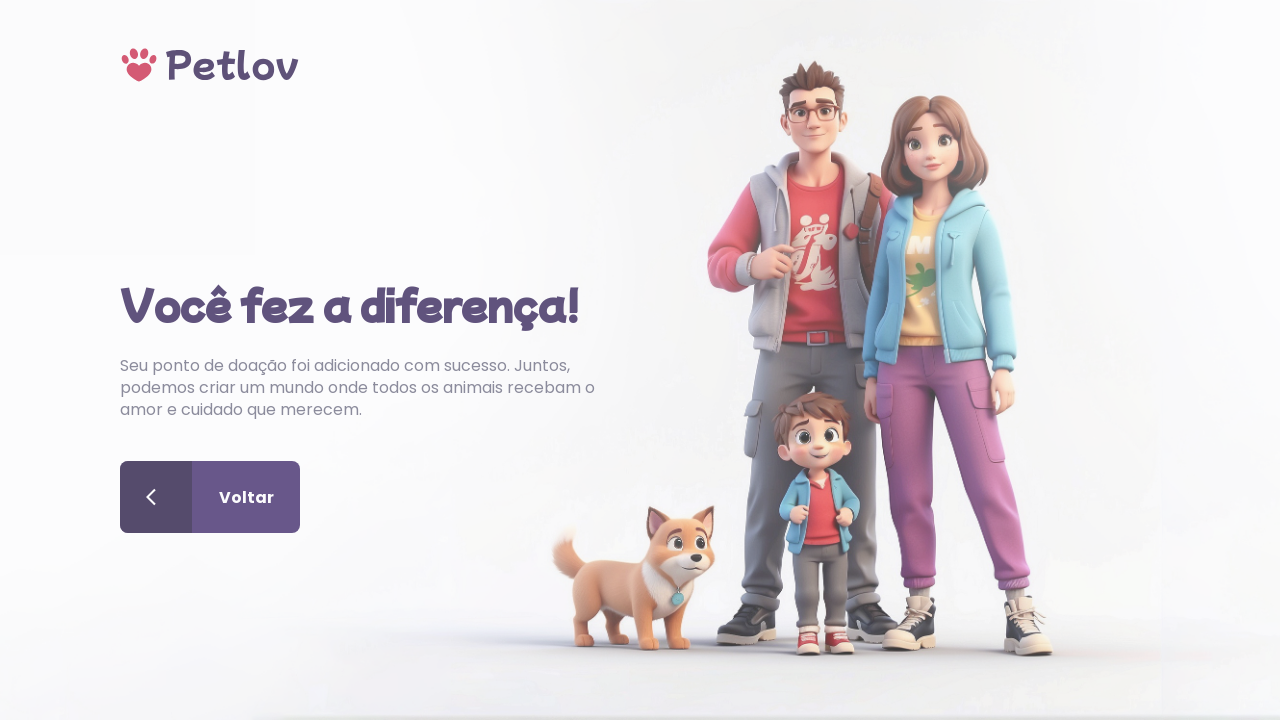

Verified success message: 'Seu ponto de doação foi adicionado com sucesso'
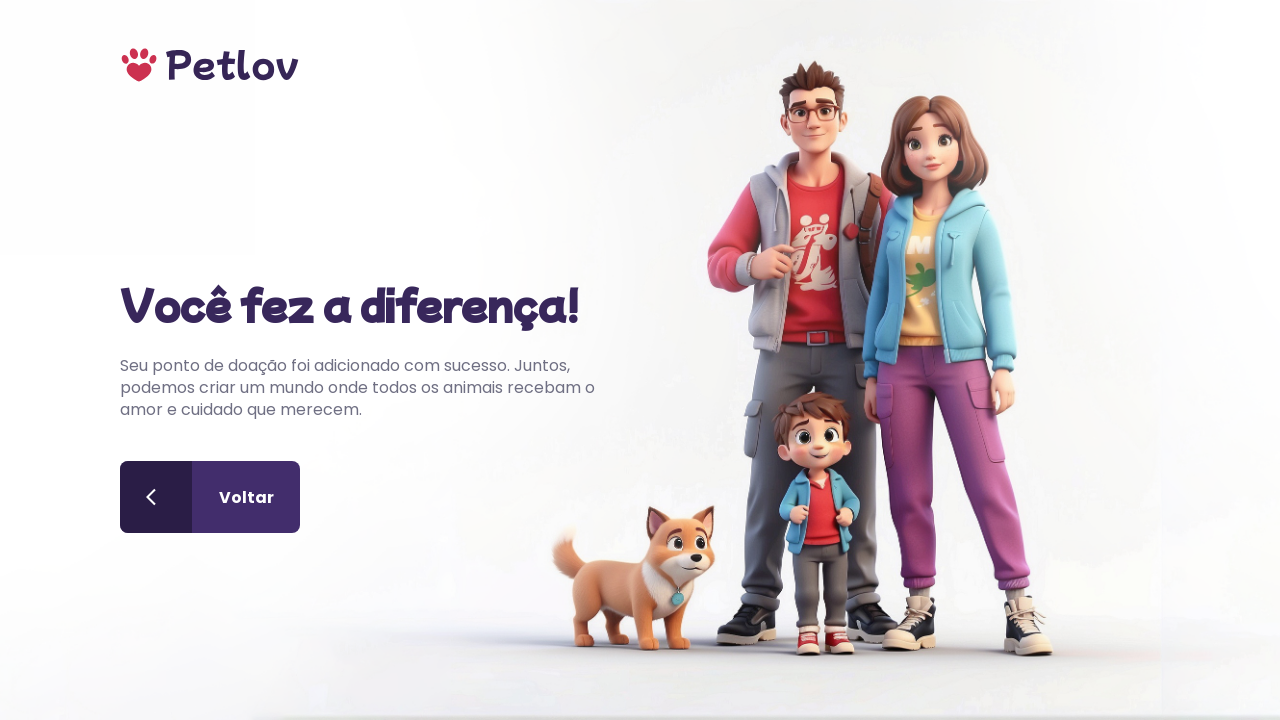

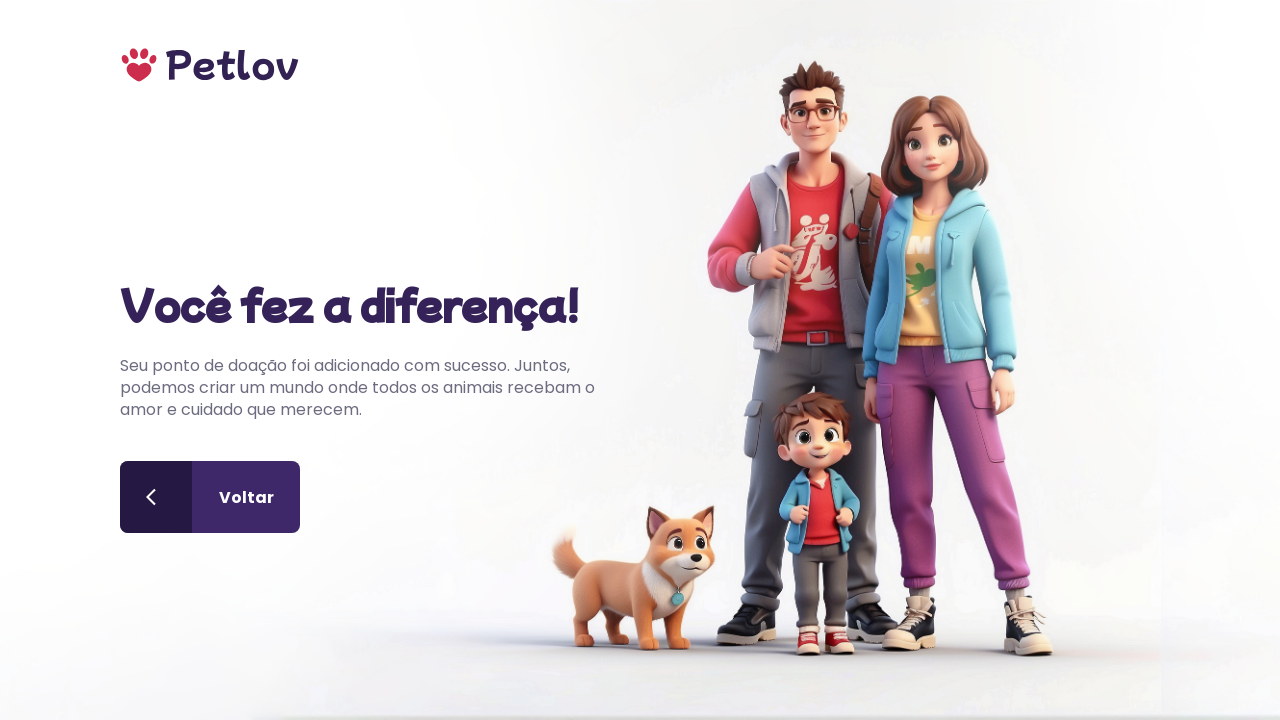